Tests clicking on form elements with automatic scrolling behavior when elements are off-screen

Starting URL: http://httpbin.org/forms/post

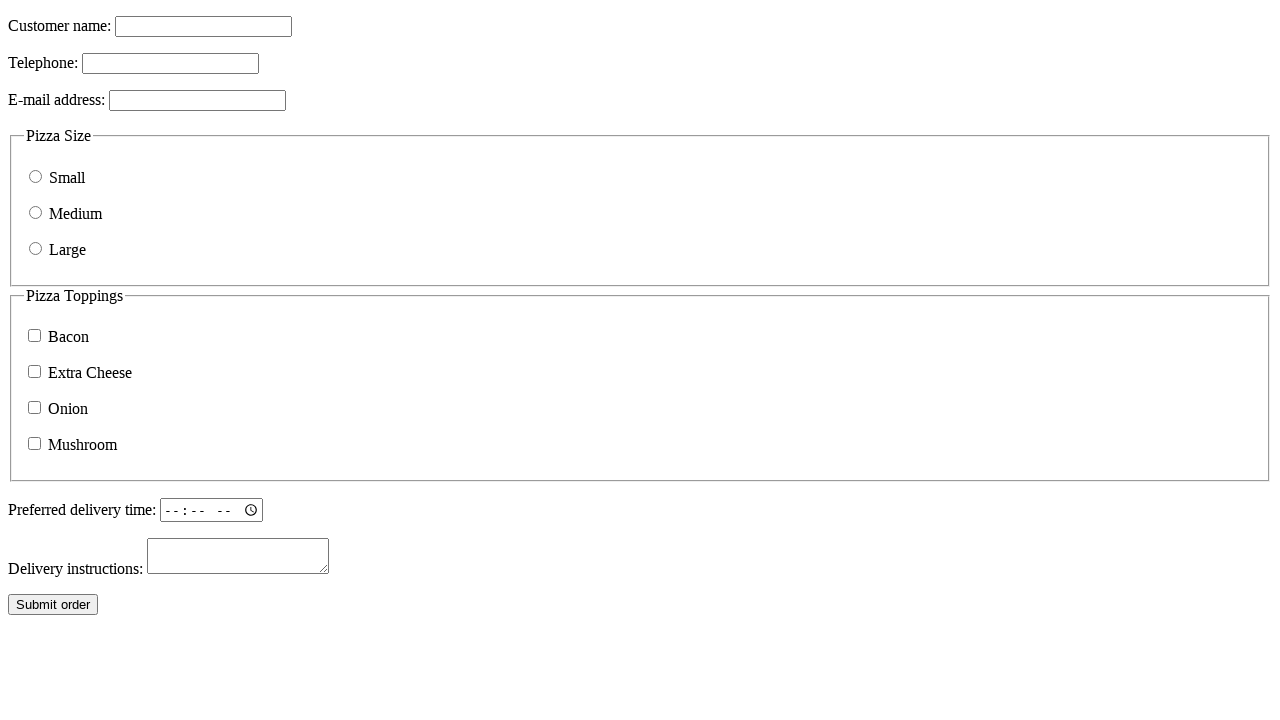

Set viewport size to 780x200 to test implicit scrolling behavior
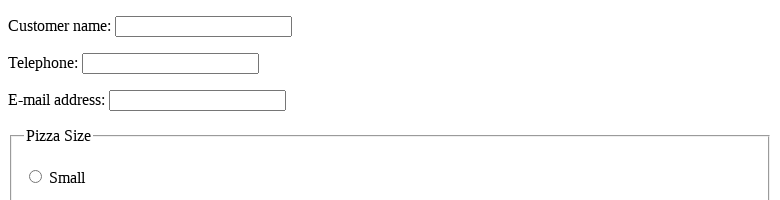

Clicked on small size radio button (visible without scrolling) at (36, 176) on [name=size][value=small]
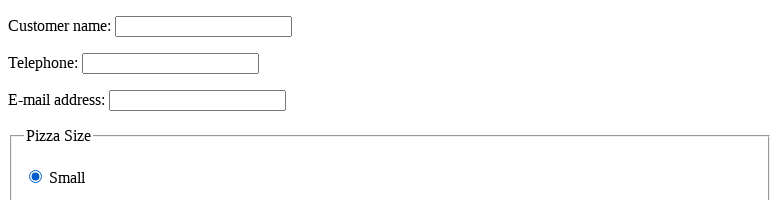

Clicked on mushroom topping checkbox (implicitly scrolled into view) at (34, 101) on [name=topping][value=mushroom]
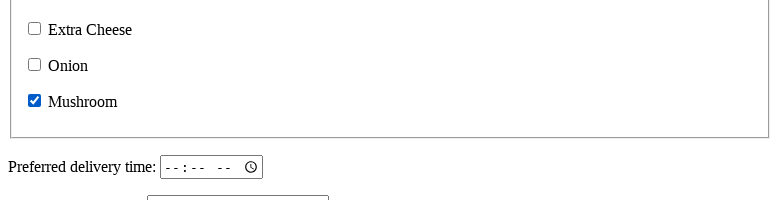

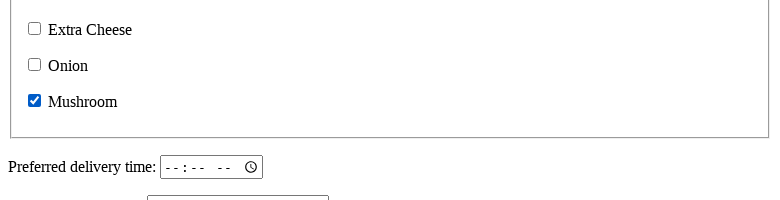